Tests auto-suggestion dropdown functionality by typing partial text in a country field and selecting the full suggestion from the dropdown

Starting URL: https://rahulshettyacademy.com/AutomationPractice/

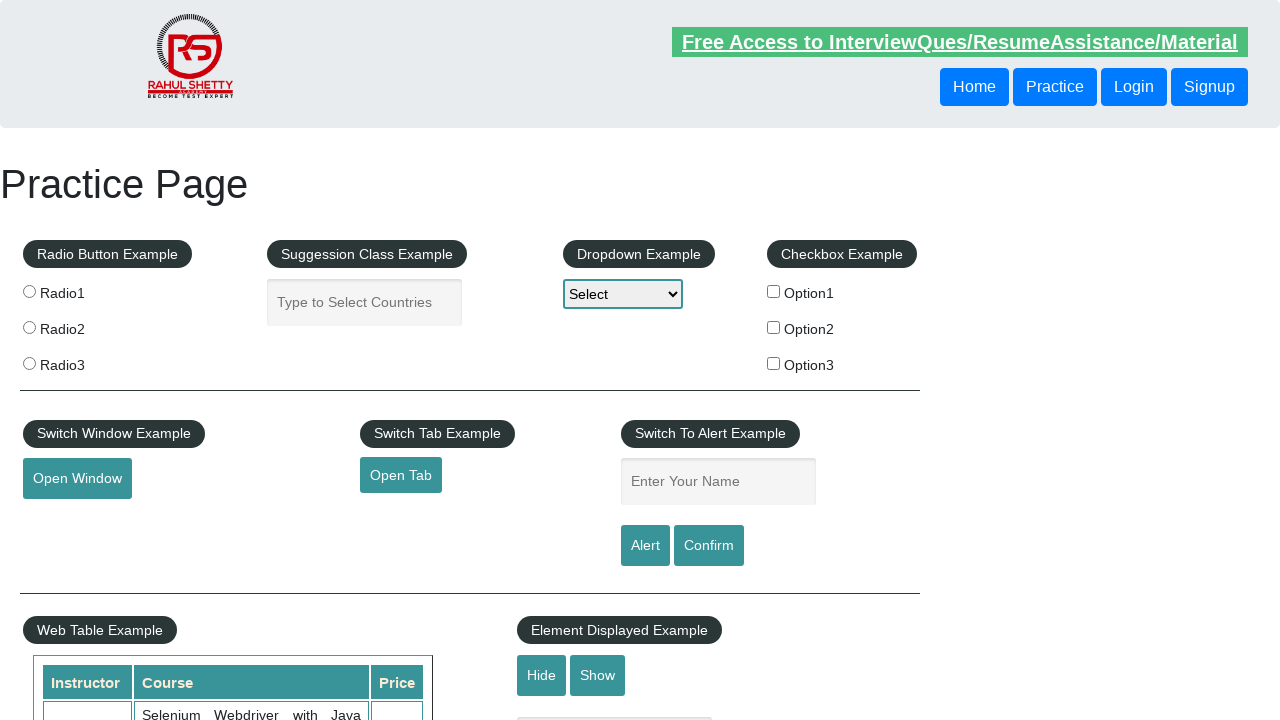

Filled country input field with 'Ind' to trigger auto-suggestion on input[placeholder='Type to Select Countries']
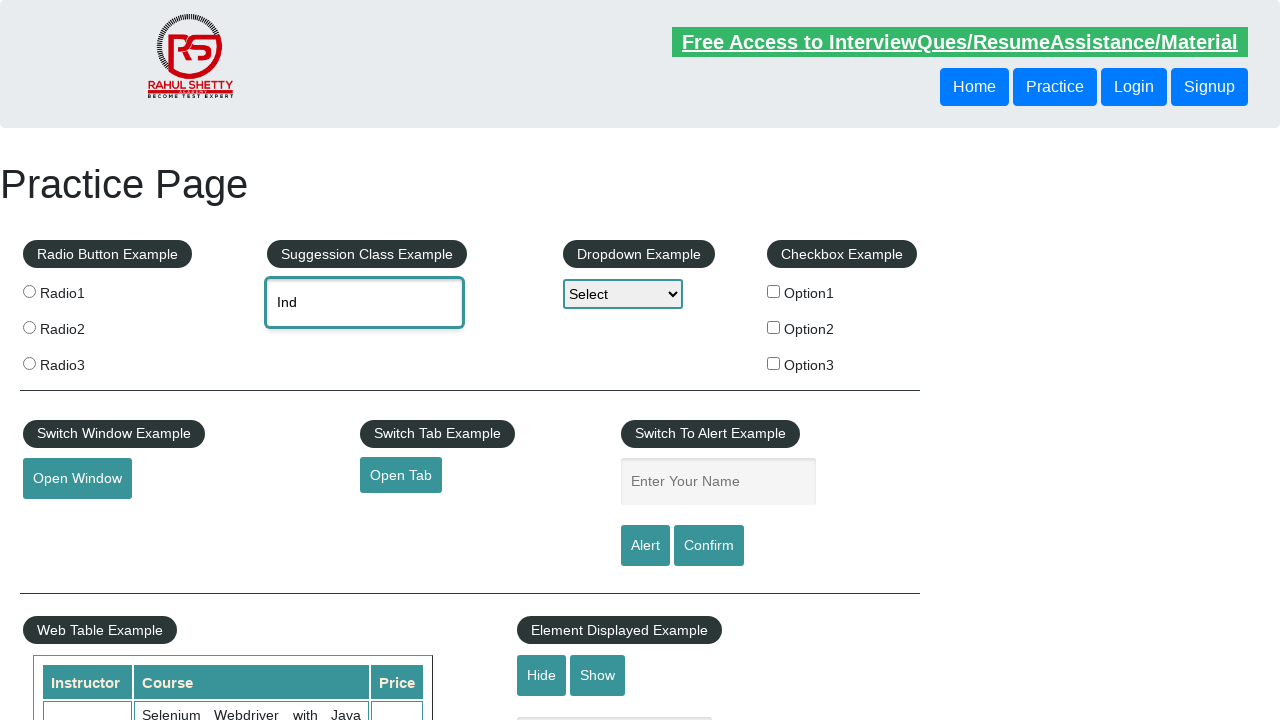

Clicked on 'India' from the auto-suggestion dropdown at (382, 372) on xpath=//li[@class='ui-menu-item']//*[text()='India']
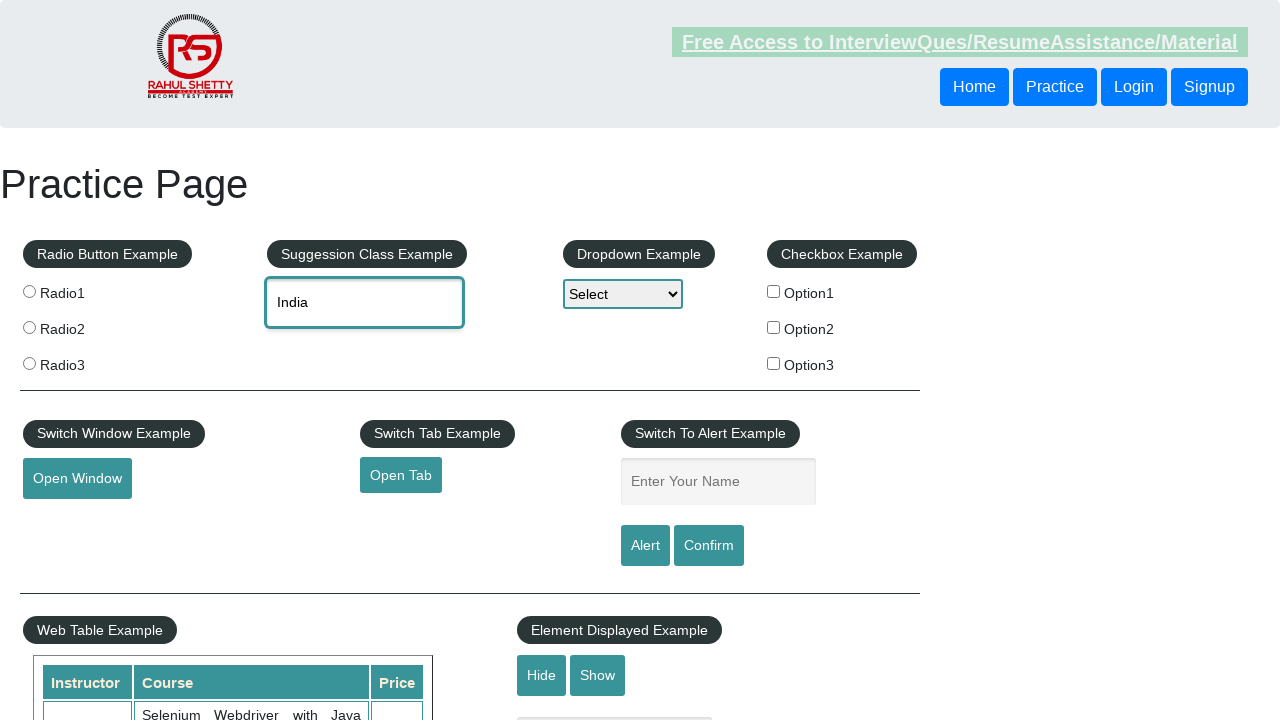

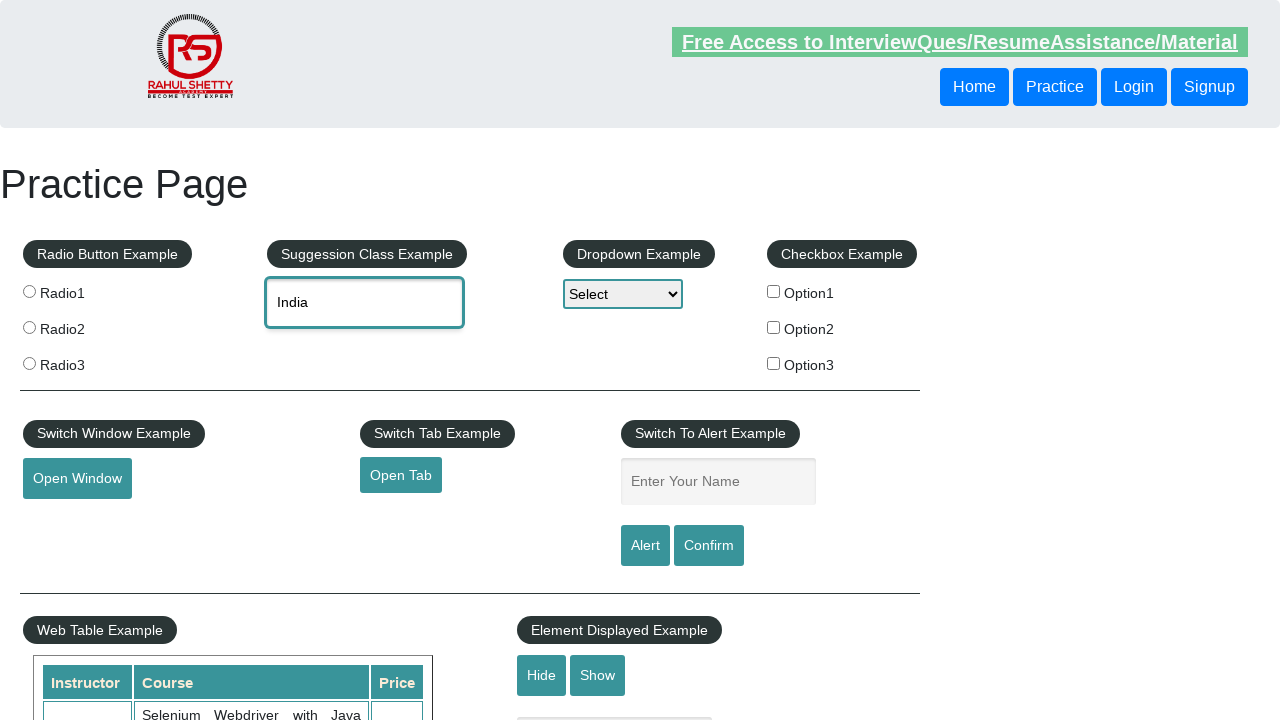